Tests the forgot password functionality by navigating to the forgot password page, entering an email, and submitting the form

Starting URL: https://the-internet.herokuapp.com/

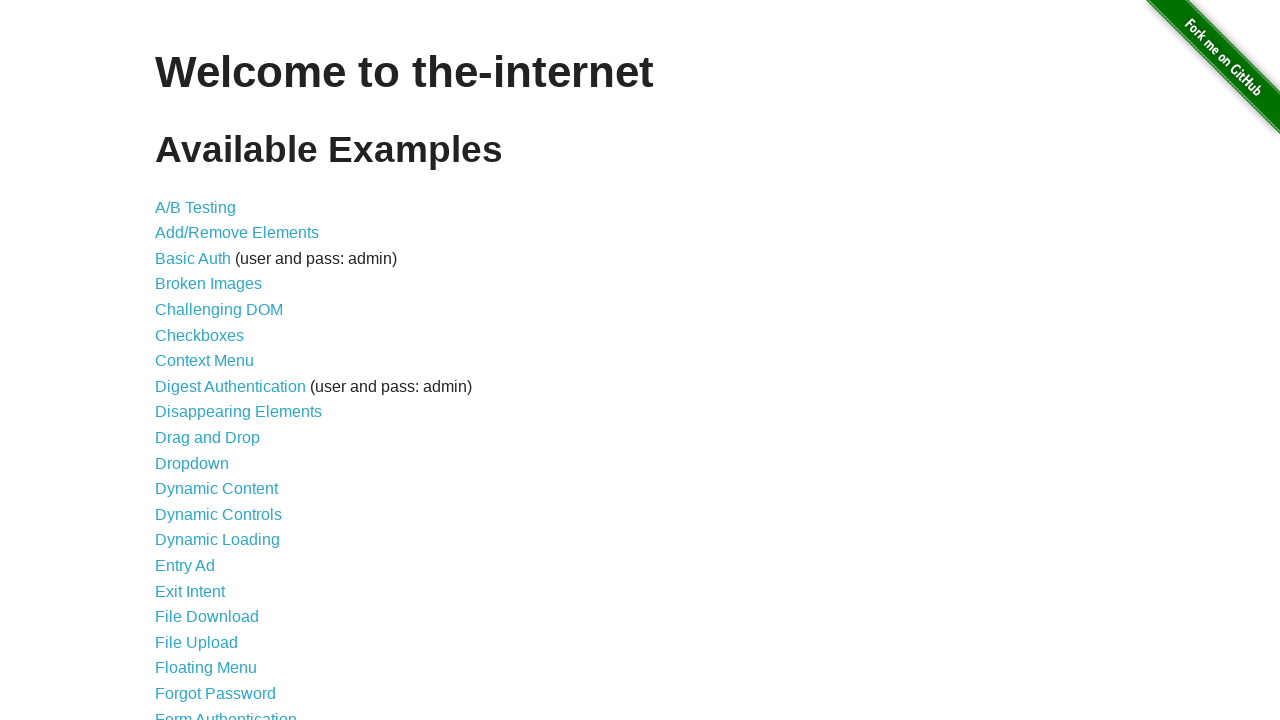

Clicked Forgot Password link at (216, 693) on text=Forgot
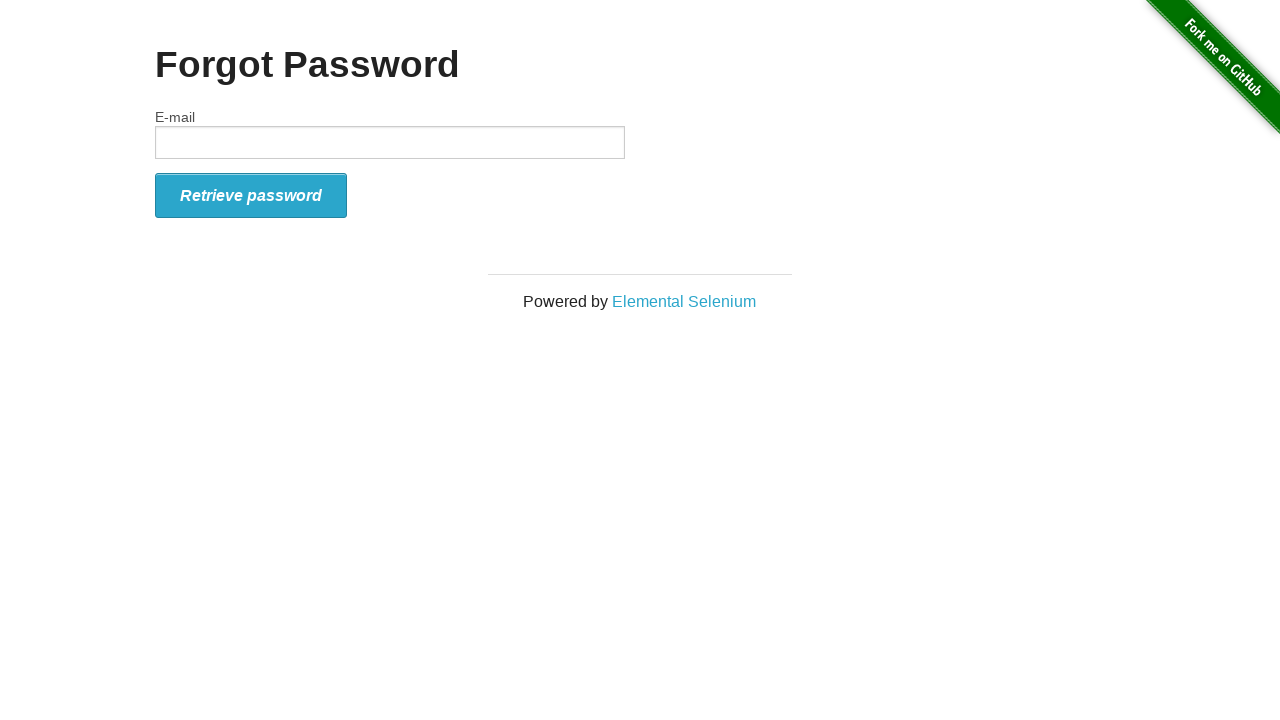

Filled email field with 'testuser@example.com' on input[name='email']
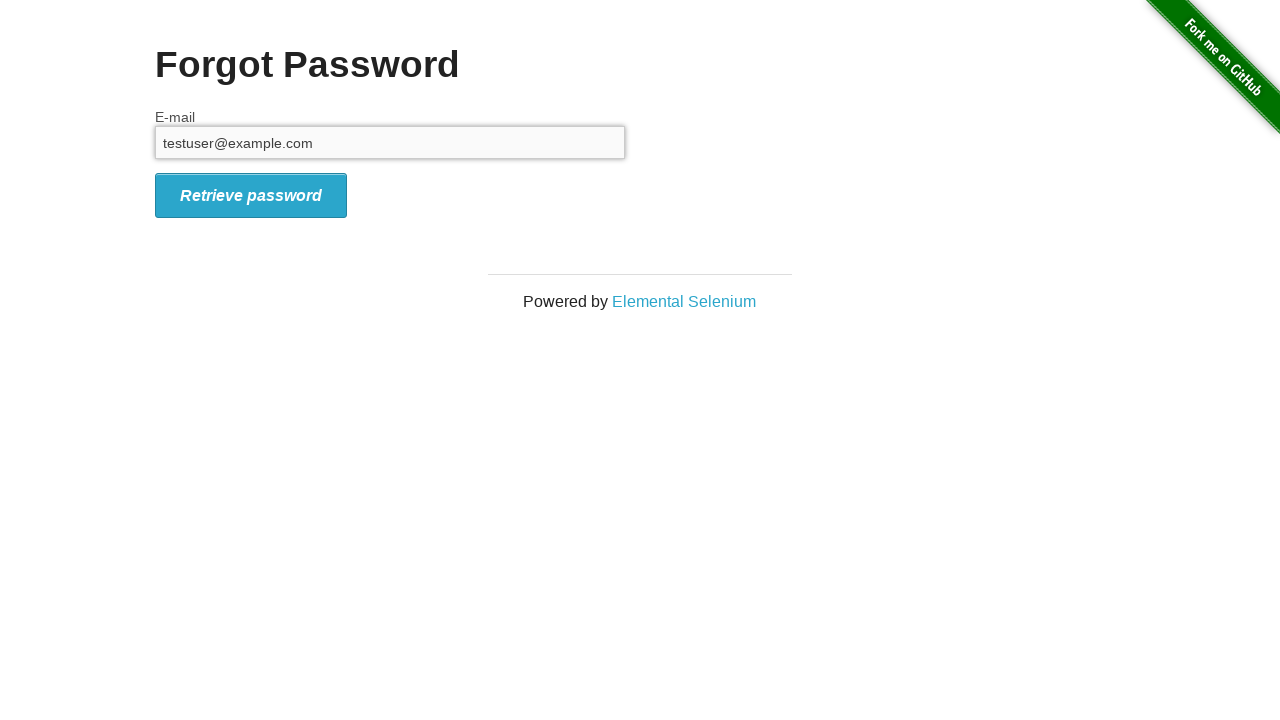

Clicked retrieve password button to submit forgot password form at (251, 195) on button.radius
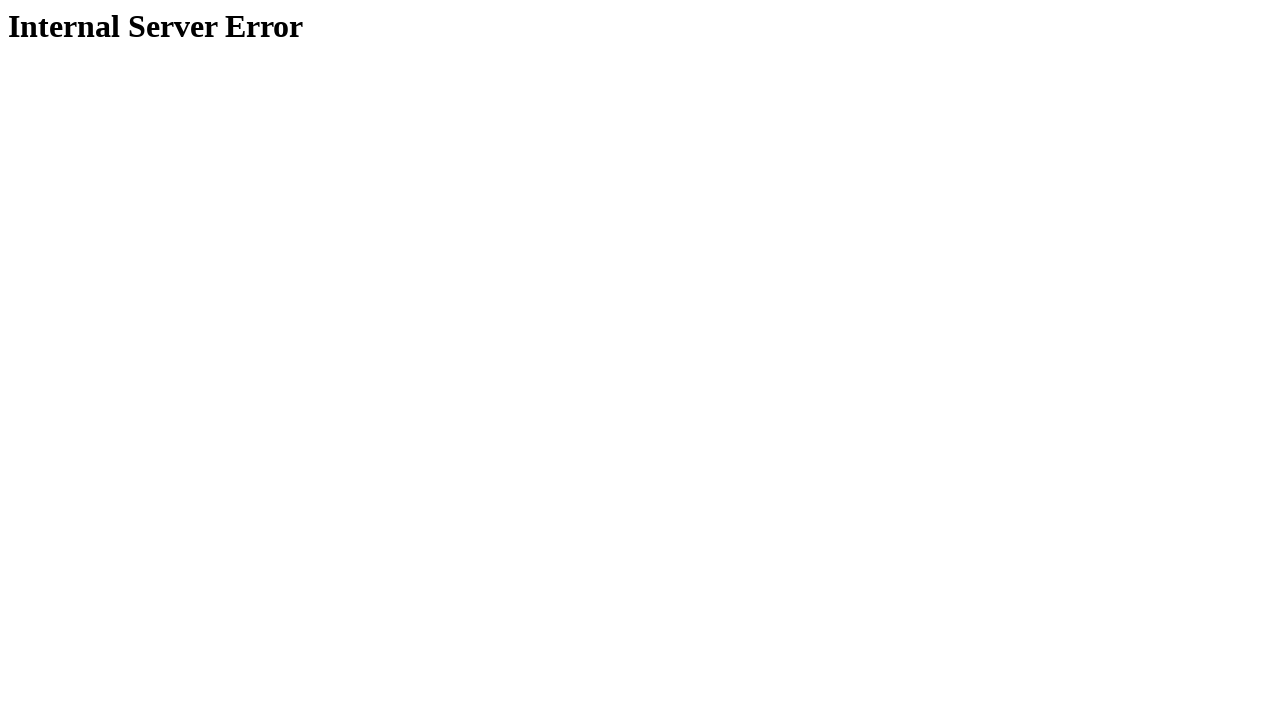

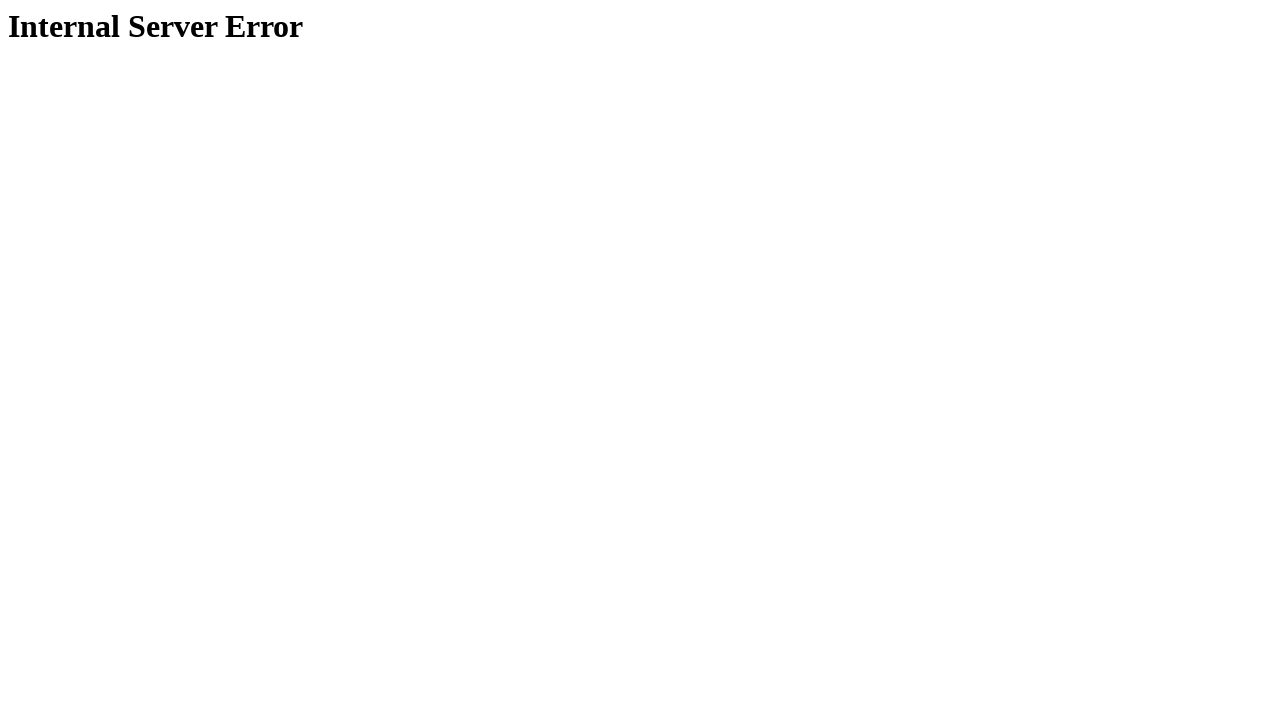